Tests various dropdown selection methods including single select, multi-select, and retrieving dropdown options on a practice form

Starting URL: https://letcode.in/dropdowns

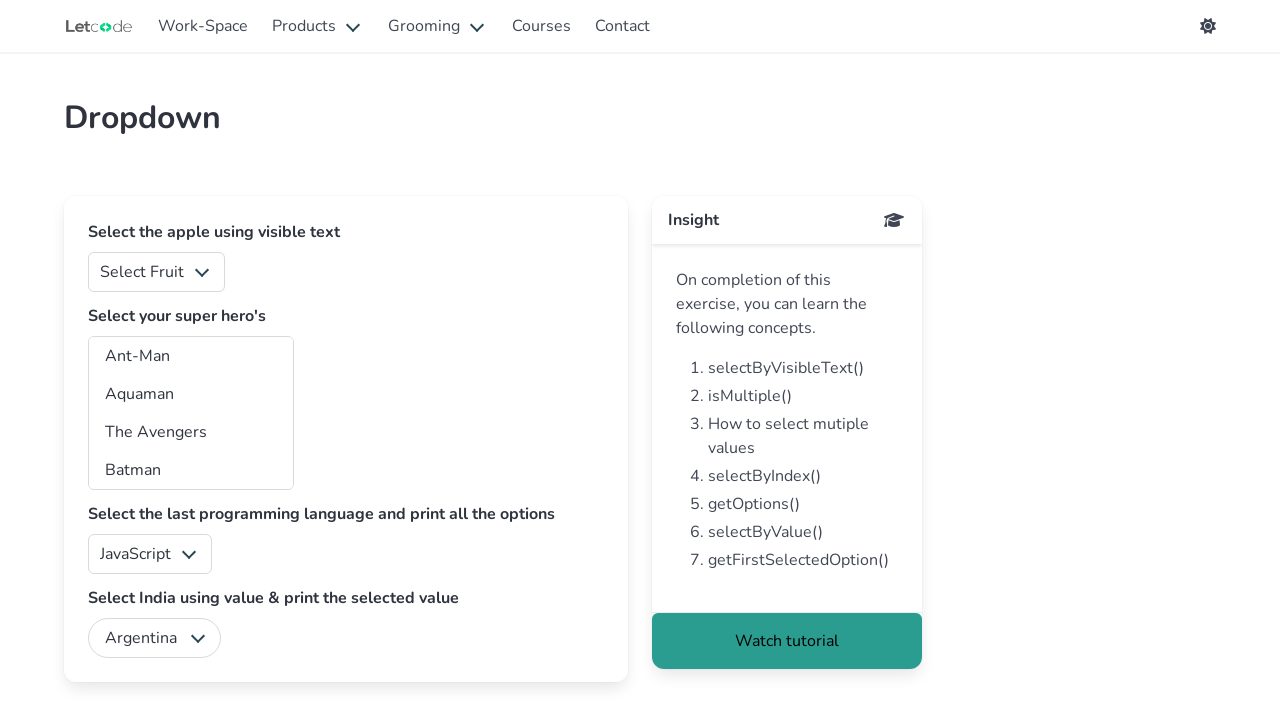

Selected 'Apple' from single select fruit dropdown on #fruits
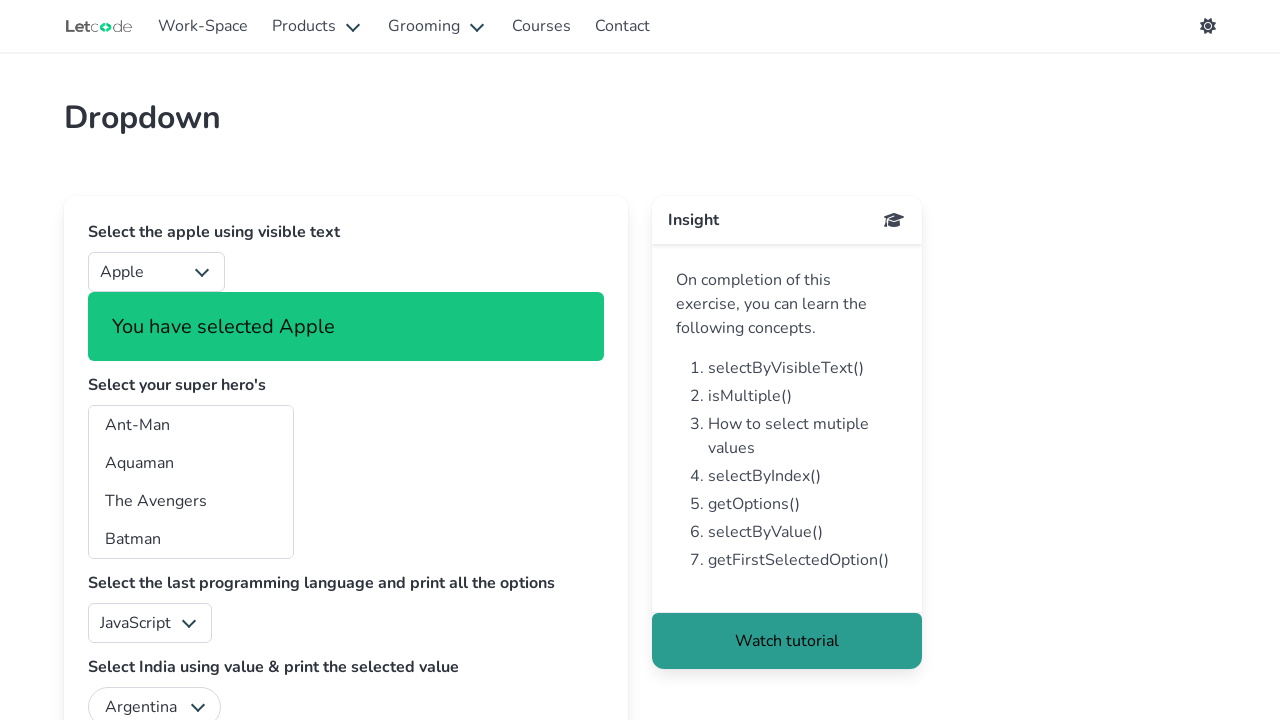

Selected superhero at index 2 from multi-select dropdown on #superheros
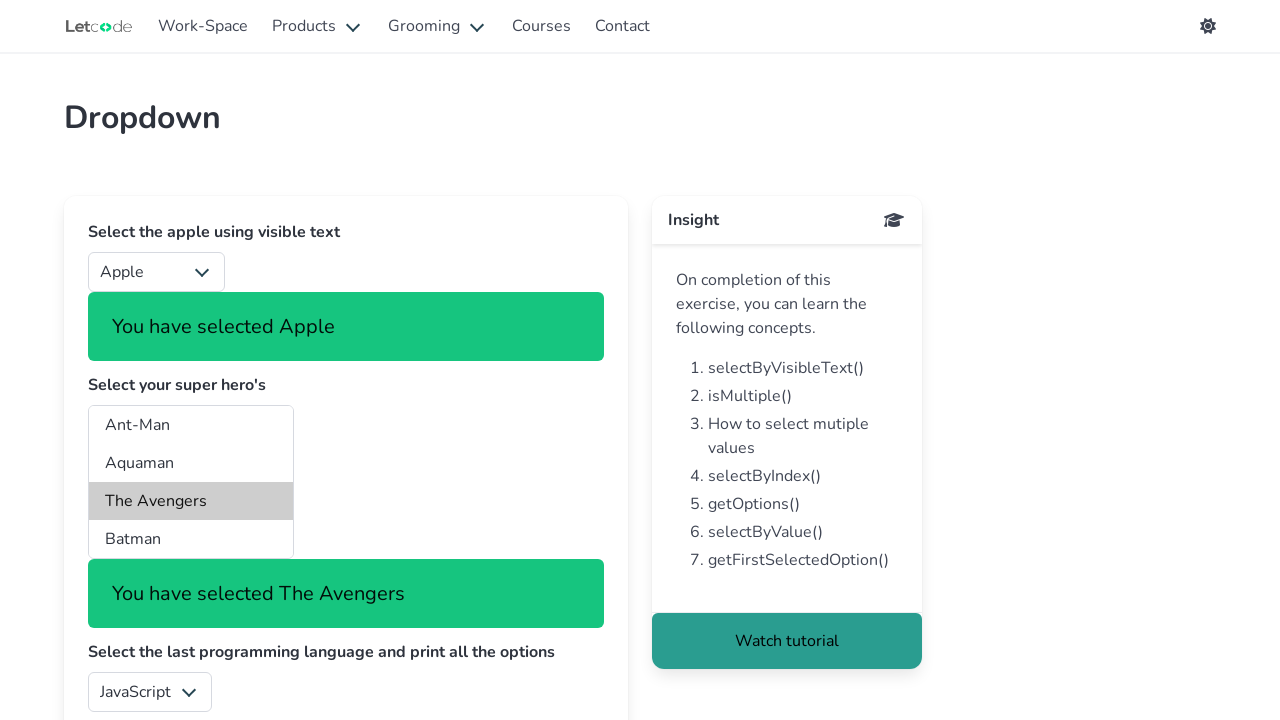

Selected 'Captain America' from multi-select superhero dropdown by label on #superheros
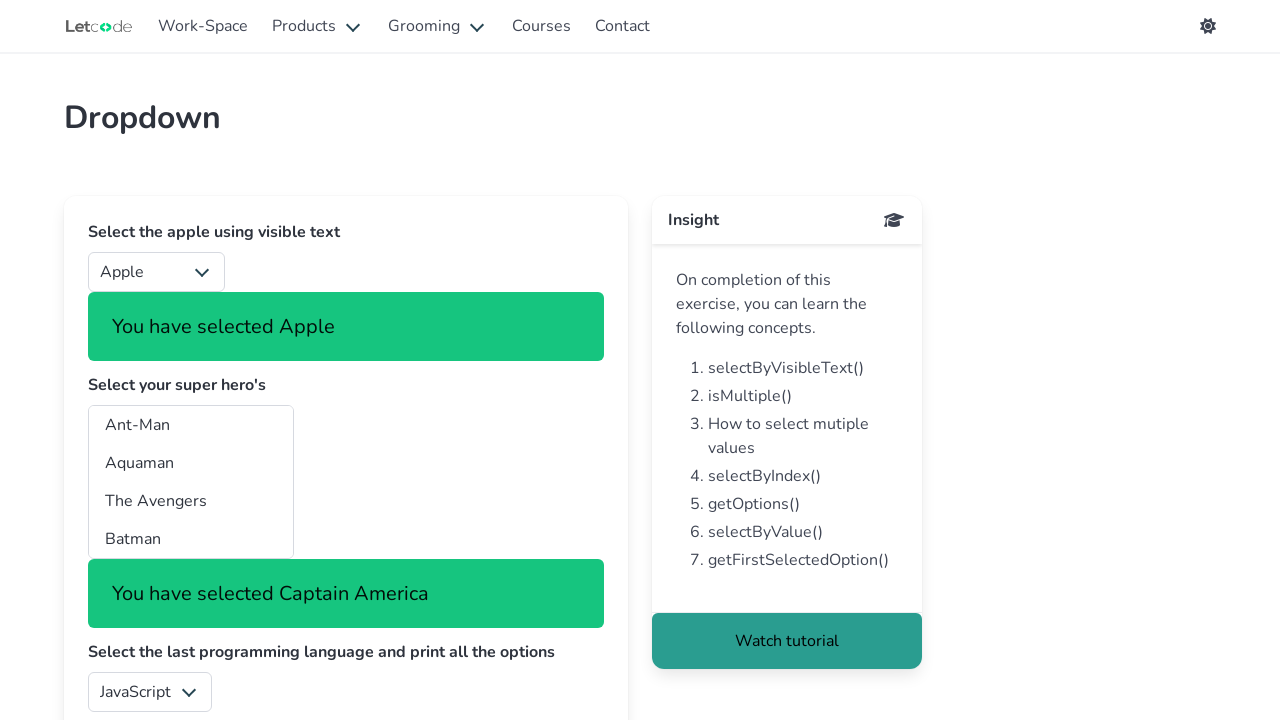

Selected superhero with value 'ff' from multi-select dropdown on #superheros
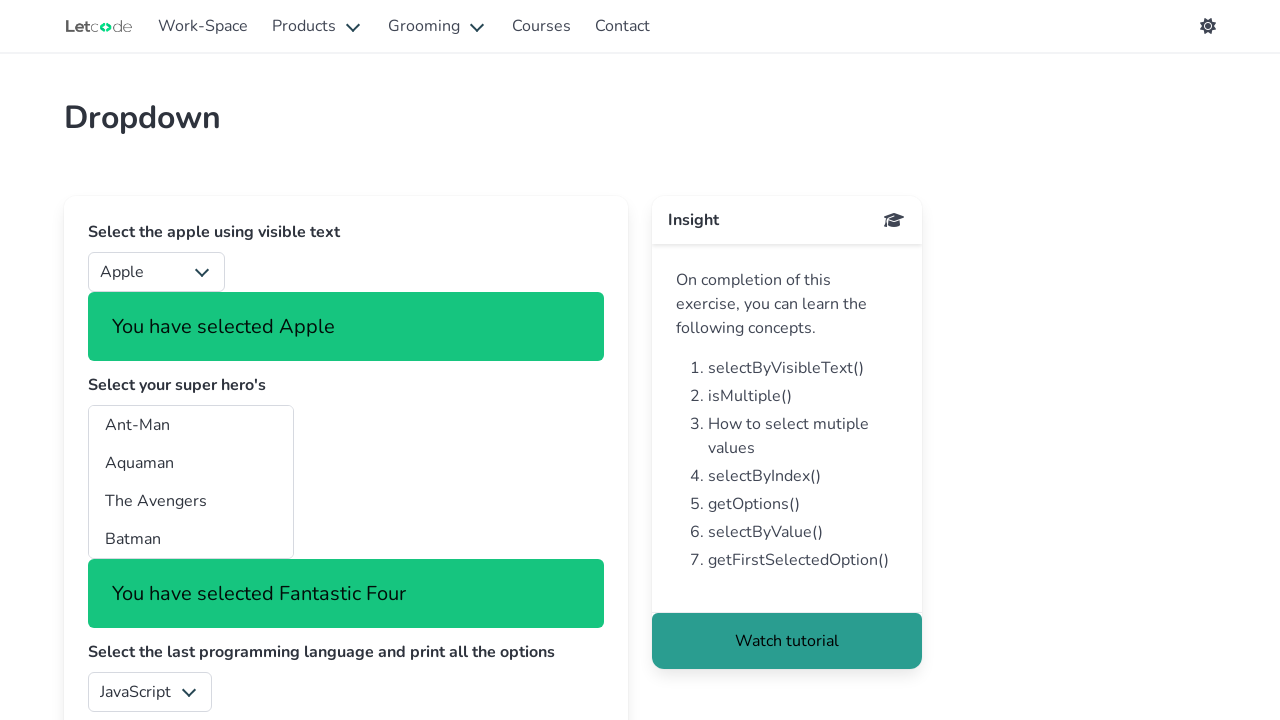

Selected language at index 4 from language dropdown on #lang
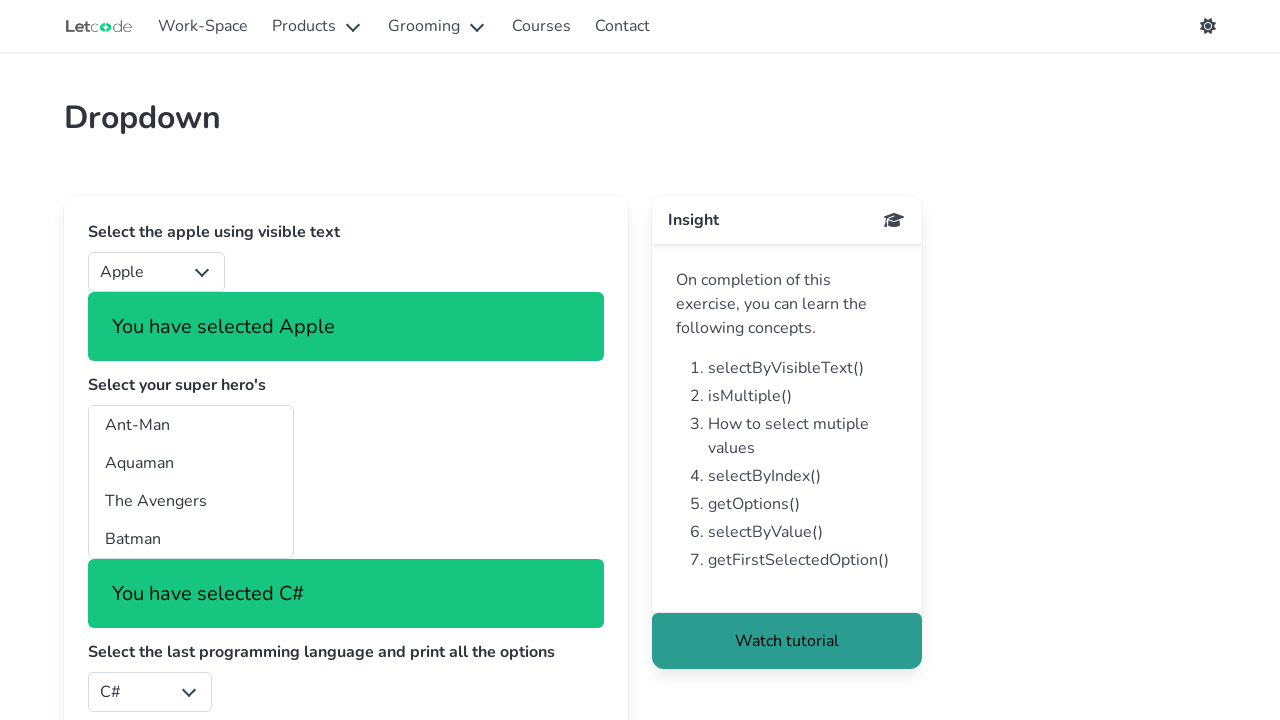

Selected 'India' from country dropdown by value on #country
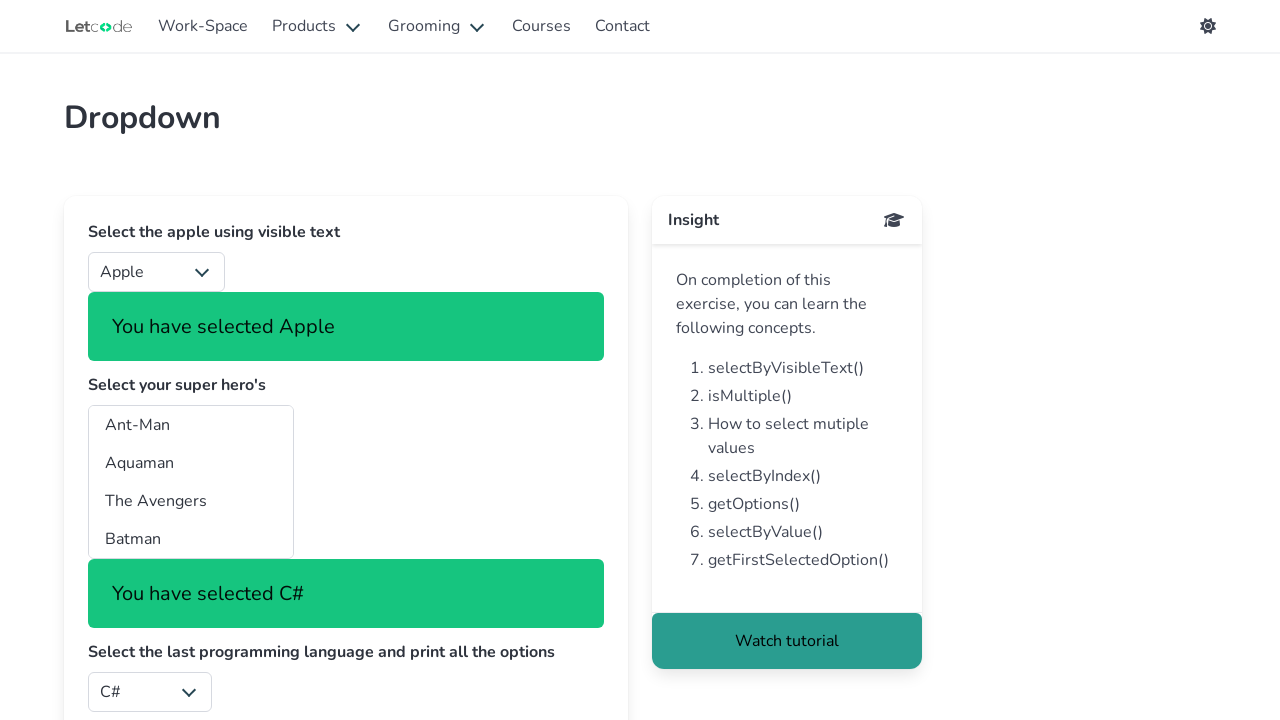

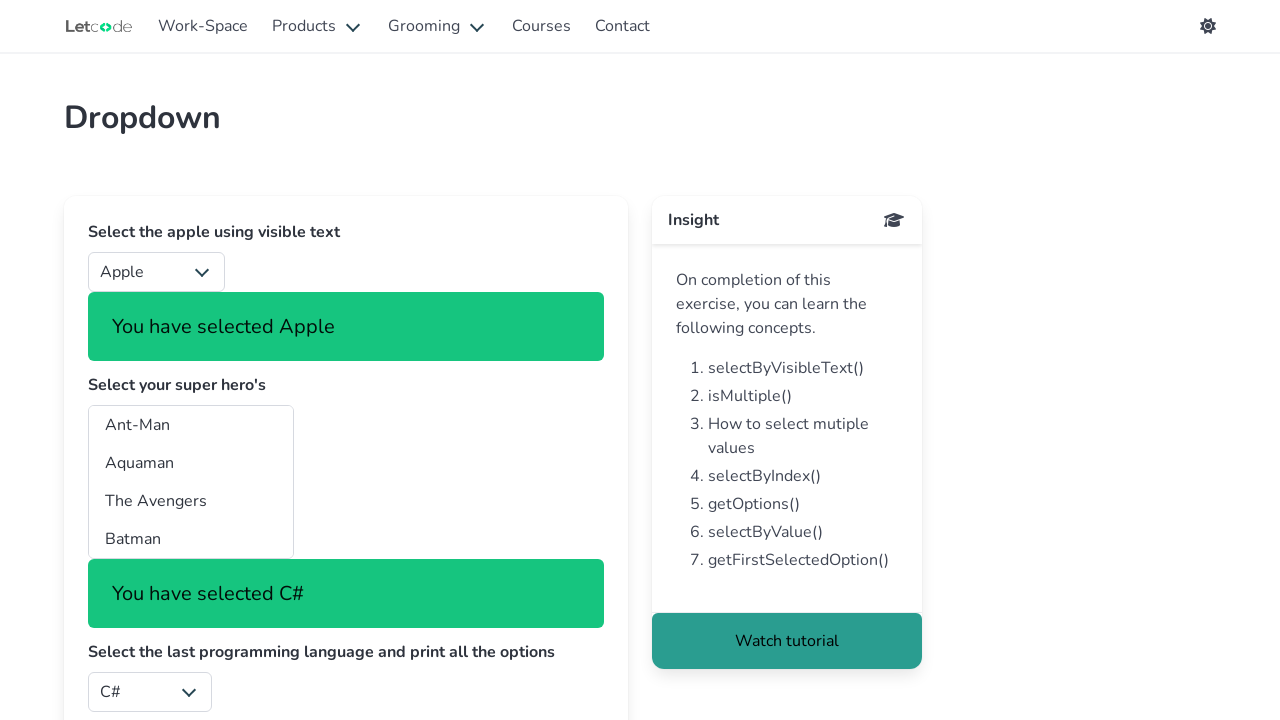